Tests e-commerce cart functionality by adding specific vegetables to cart, proceeding to checkout, and applying a promo code

Starting URL: https://rahulshettyacademy.com/seleniumPractise/

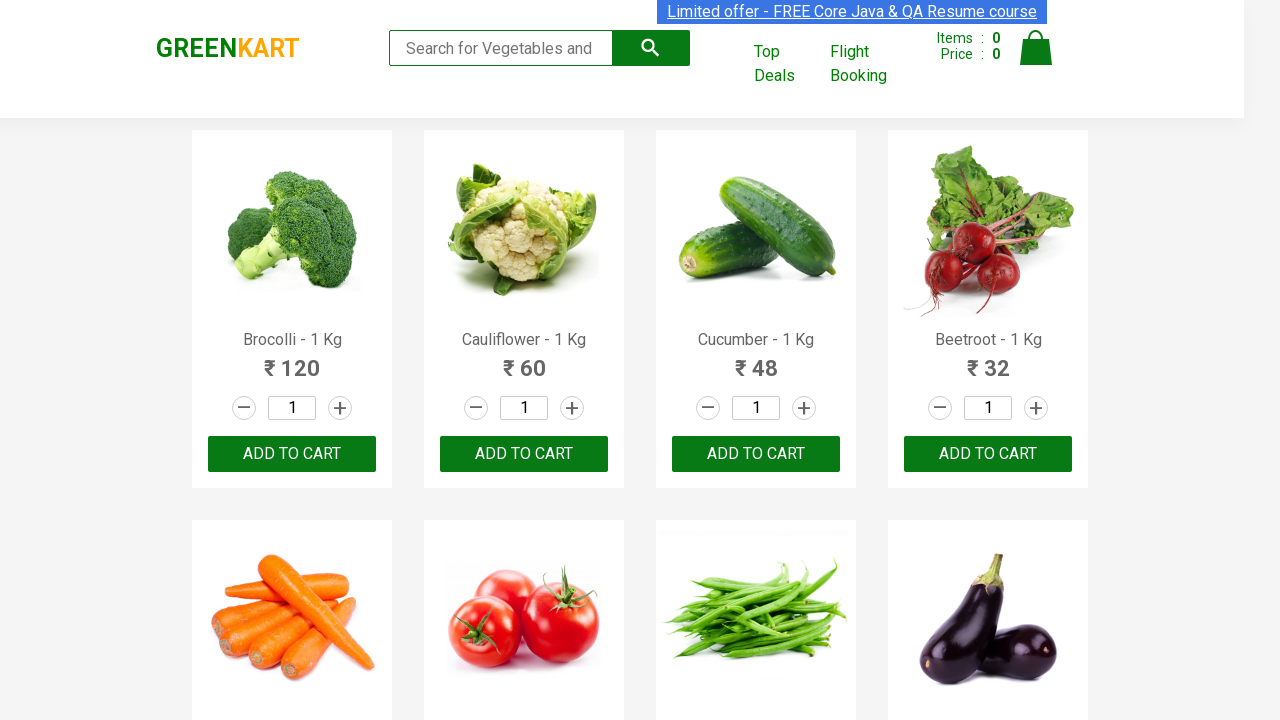

Waited for product list to load
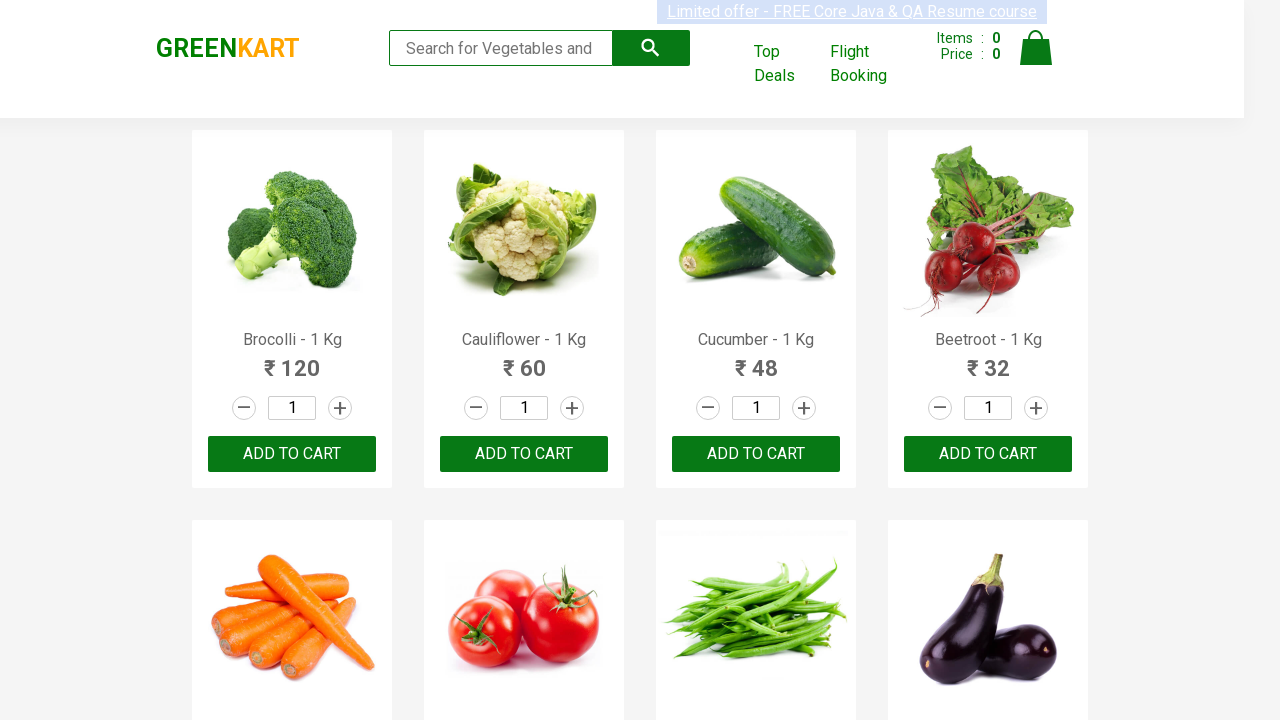

Retrieved all product name elements
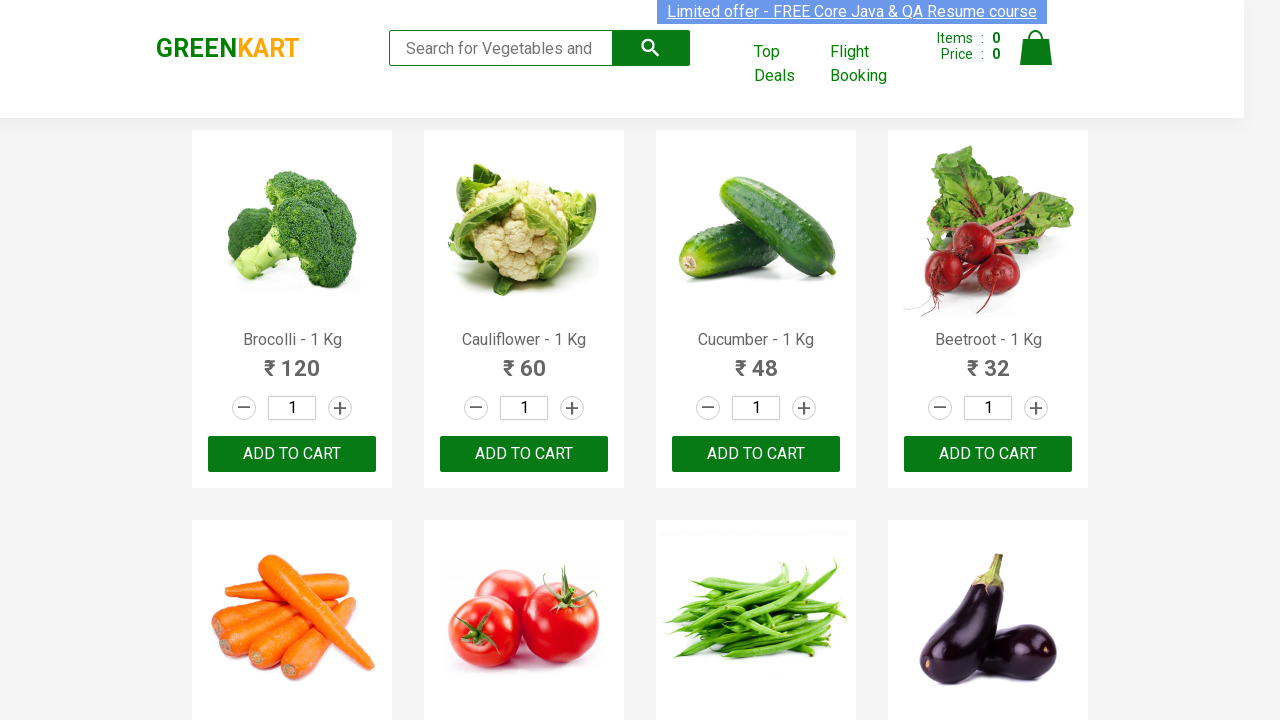

Retrieved all add to cart buttons
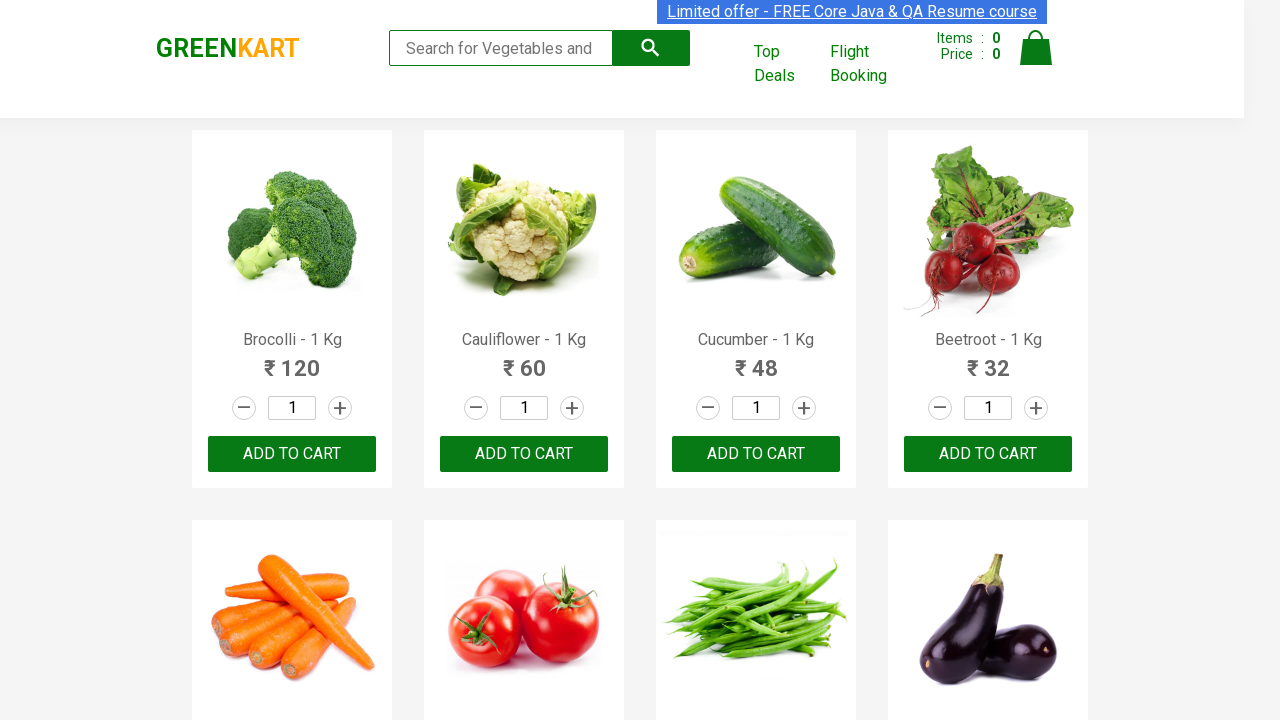

Added 'Brocolli' to cart at (292, 454) on xpath=//div[@class='product-action']/button >> nth=0
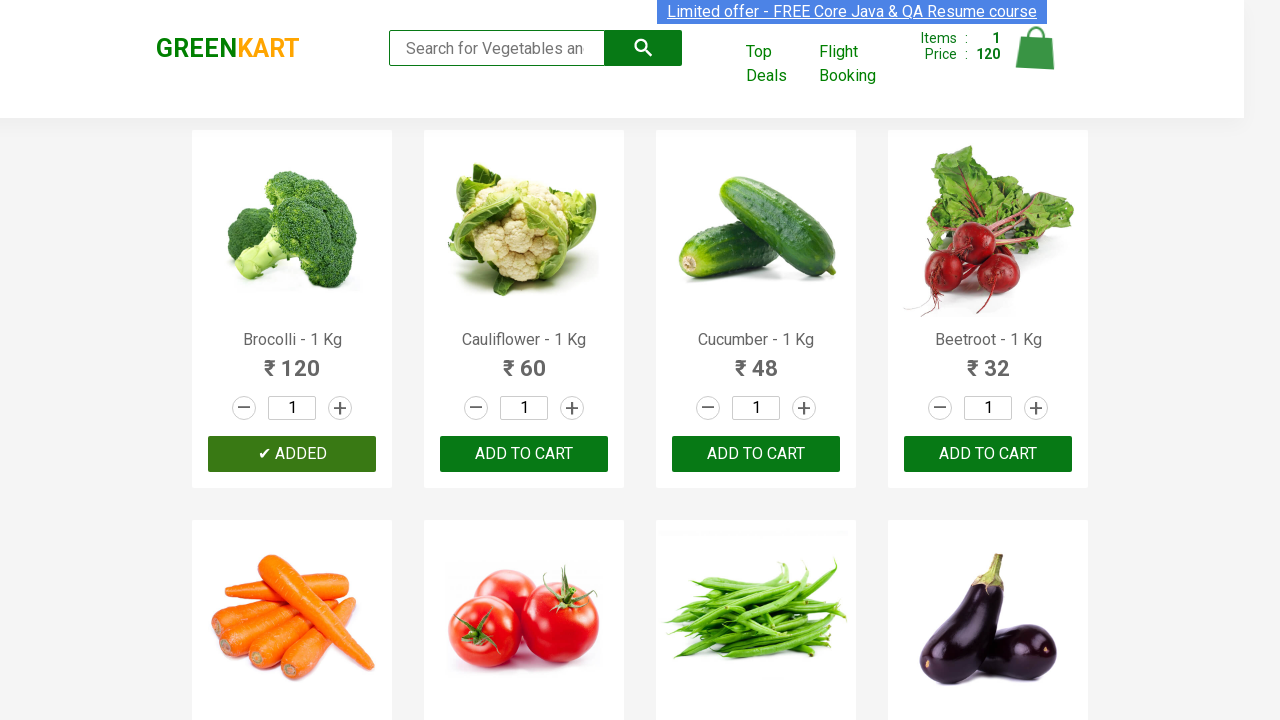

Added 'Cucumber' to cart at (756, 454) on xpath=//div[@class='product-action']/button >> nth=2
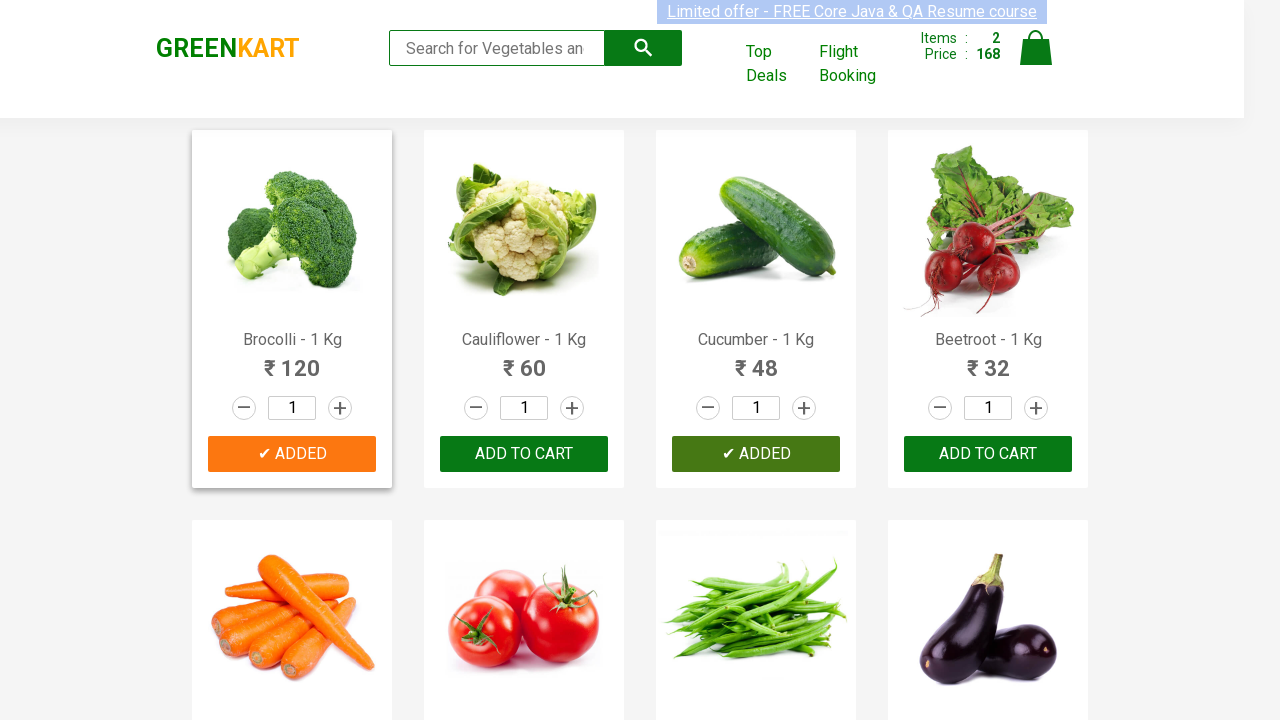

Added 'Beetroot' to cart at (988, 454) on xpath=//div[@class='product-action']/button >> nth=3
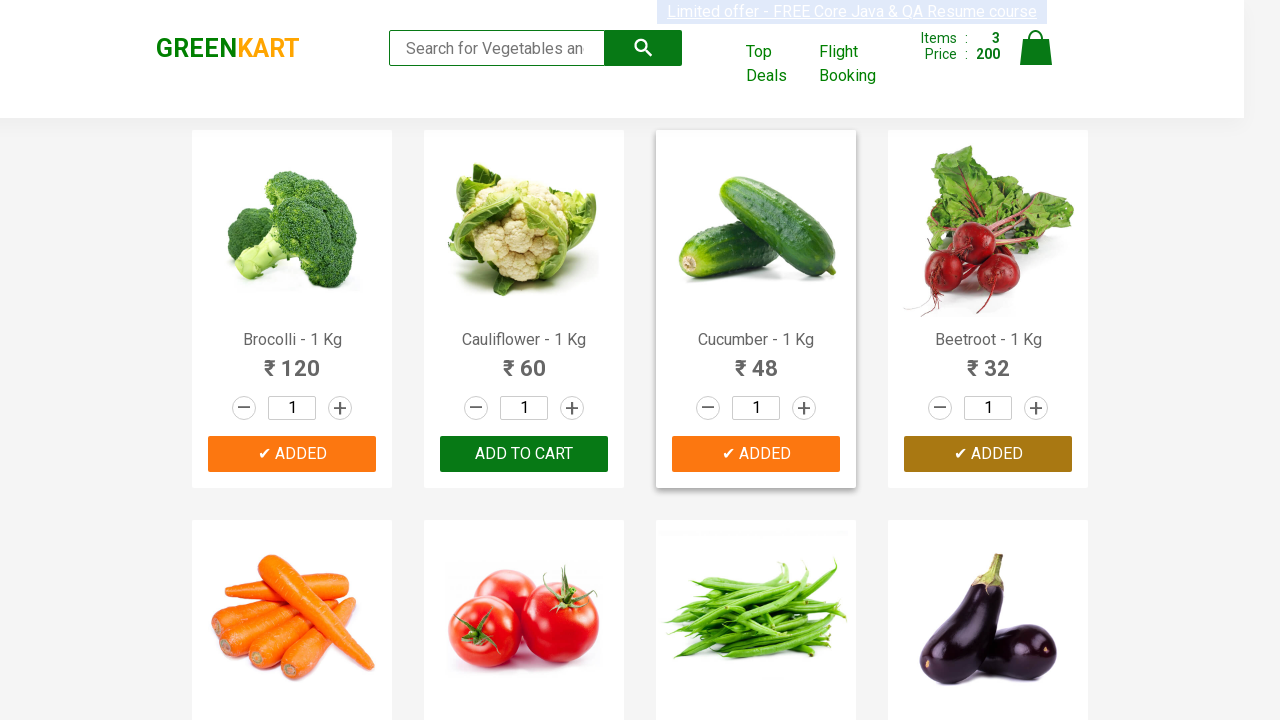

Added 'Carrot' to cart at (292, 360) on xpath=//div[@class='product-action']/button >> nth=4
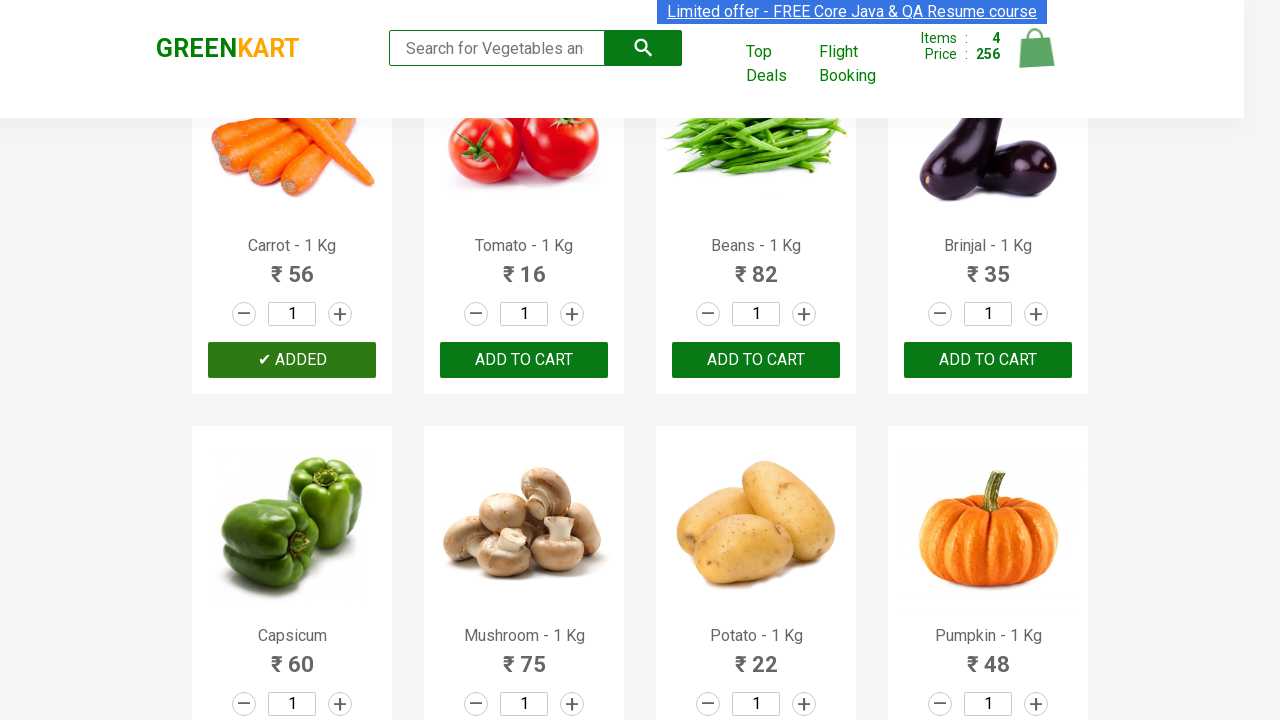

Clicked on cart icon to view cart at (1036, 48) on img[alt='Cart']
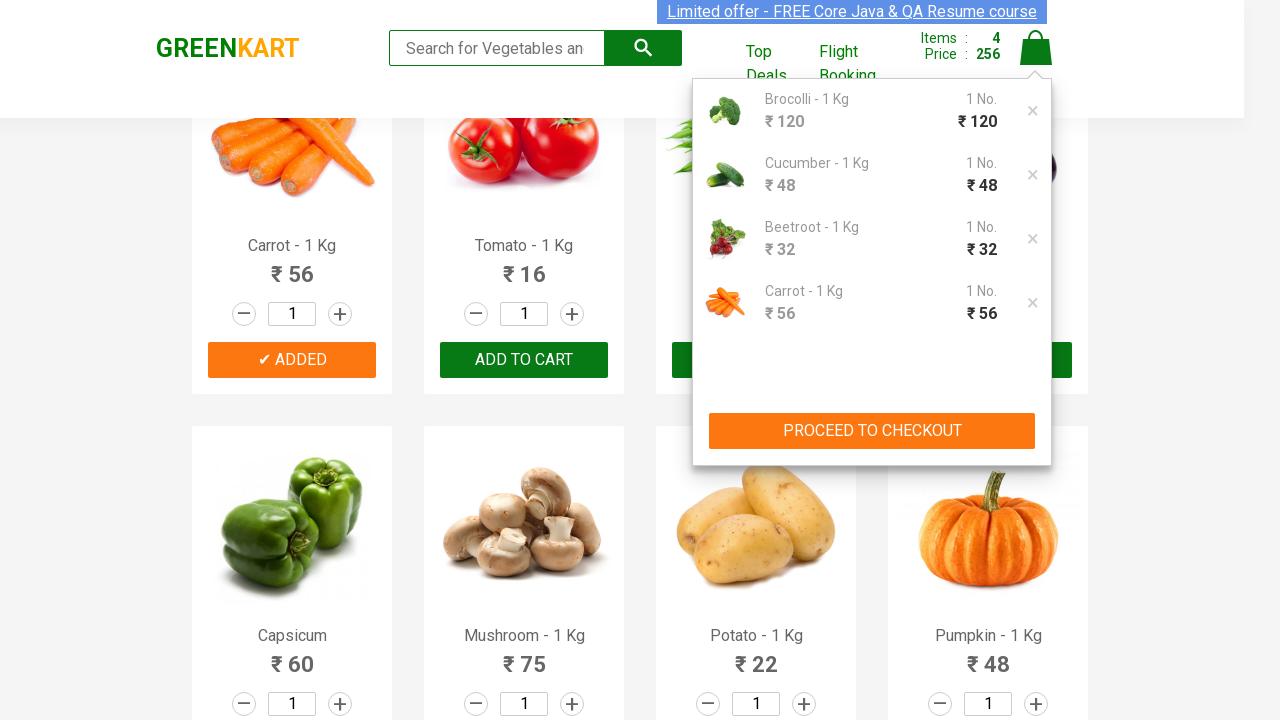

Clicked 'PROCEED TO CHECKOUT' button at (872, 431) on xpath=//button[contains(text(),'PROCEED TO CHECKOUT')]
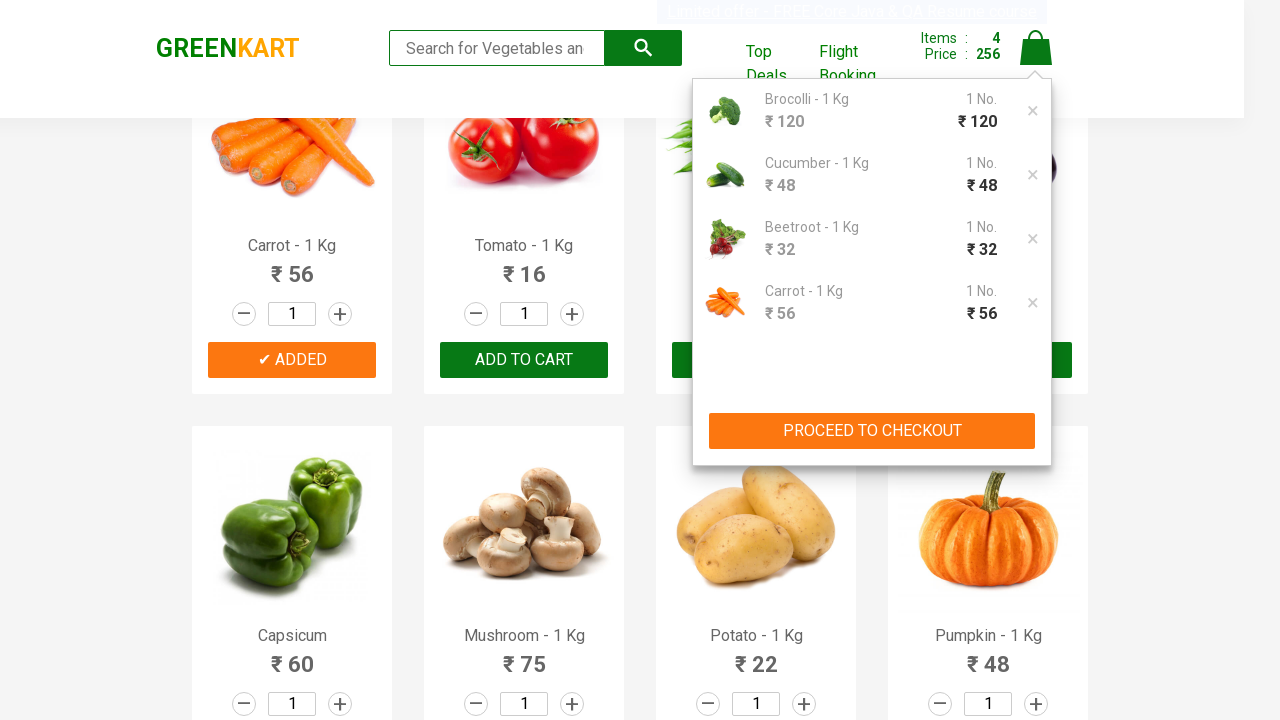

Entered promo code 'rahulshettyacademy' on input.promocode
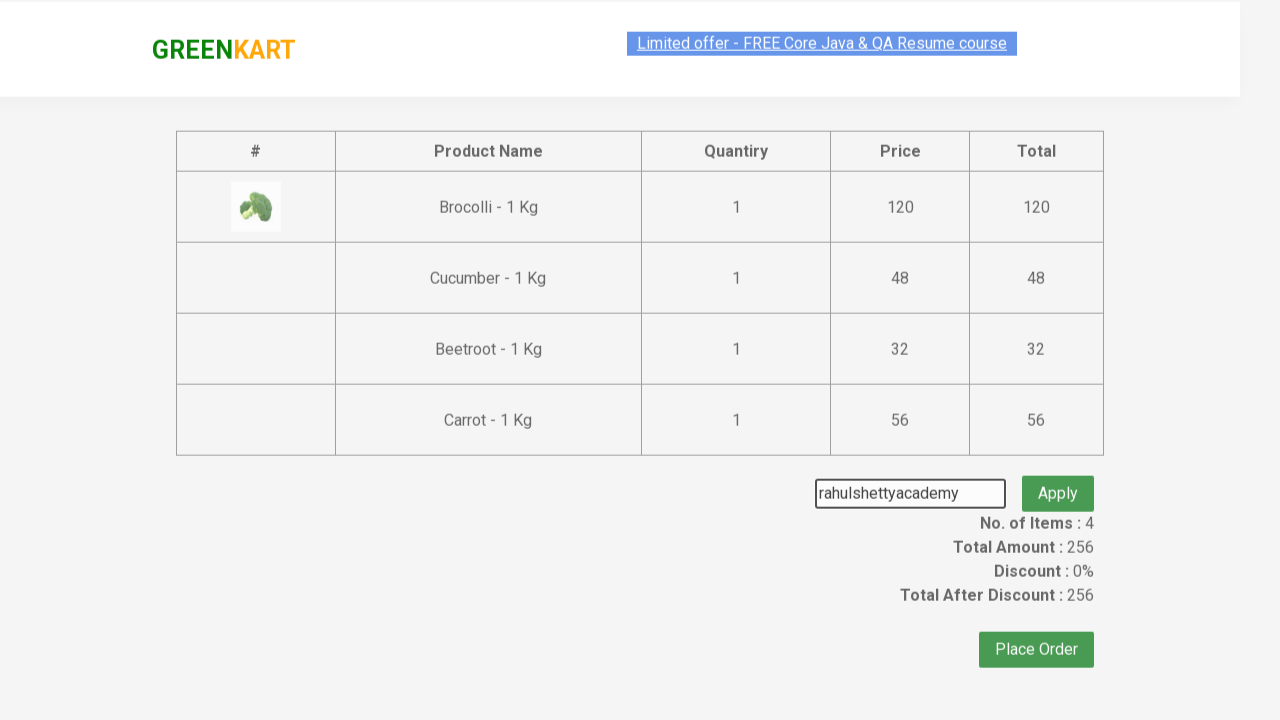

Clicked 'Apply' button to apply promo code at (1058, 477) on button.promoBtn
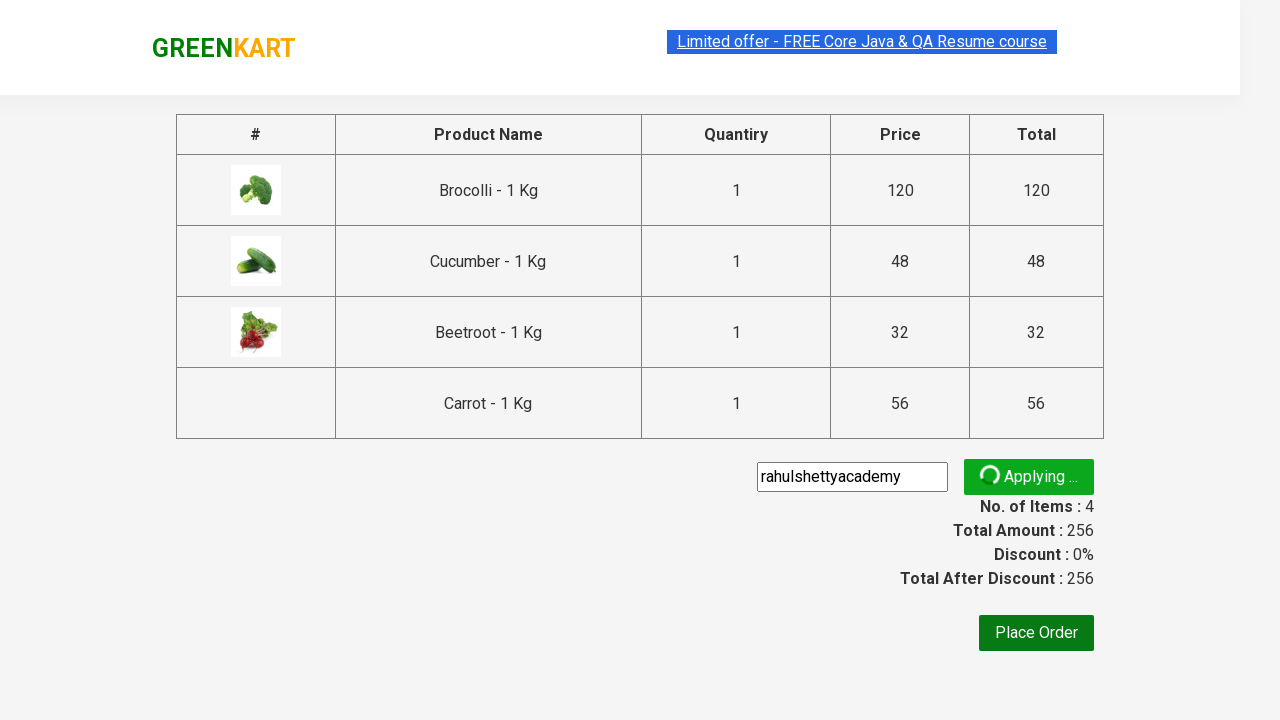

Promo code successfully applied and confirmation message appeared
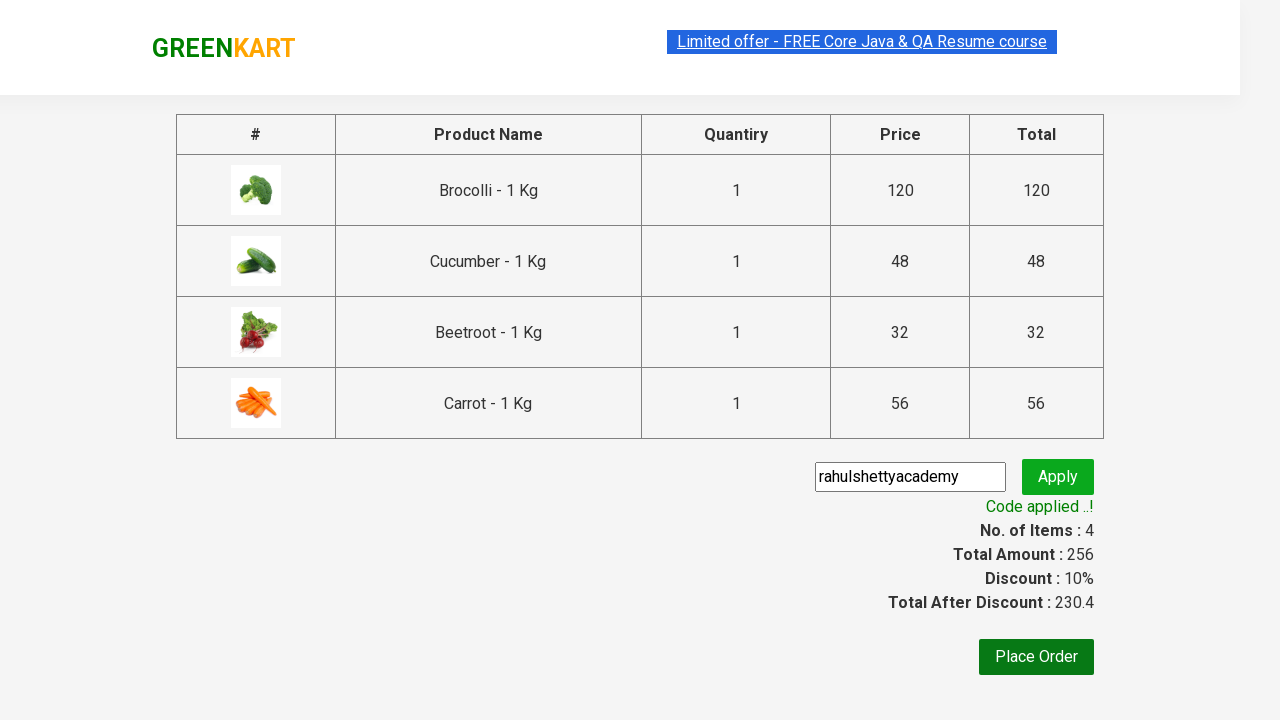

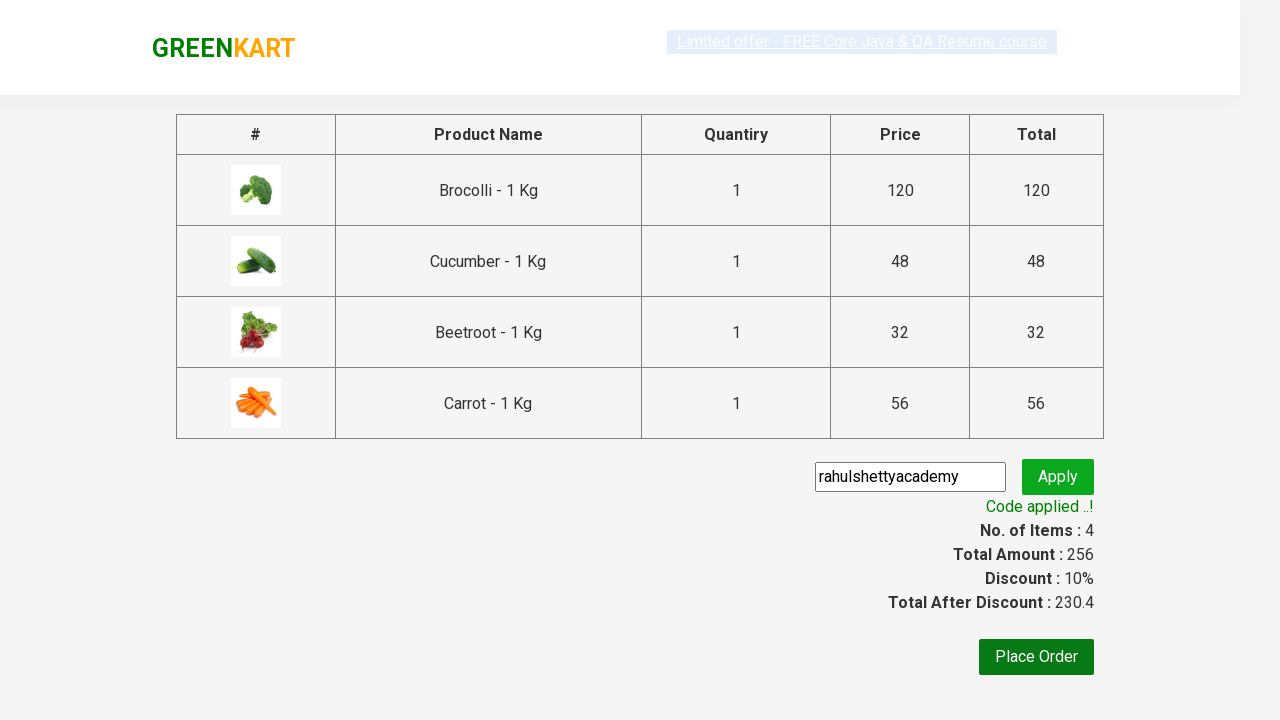